Tests dropdown select functionality by clicking the dropdown and selecting an option

Starting URL: https://bonigarcia.dev/selenium-webdriver-java/web-form.html

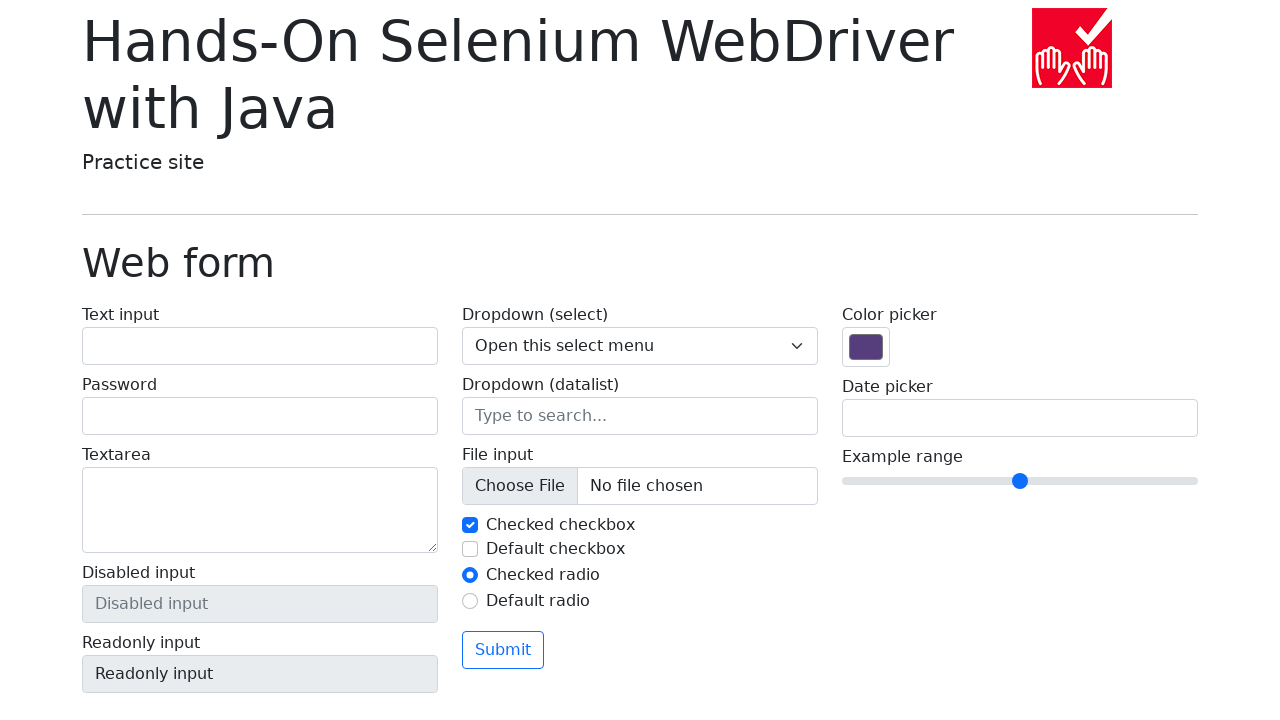

Clicked on the select dropdown at (640, 346) on select[name='my-select']
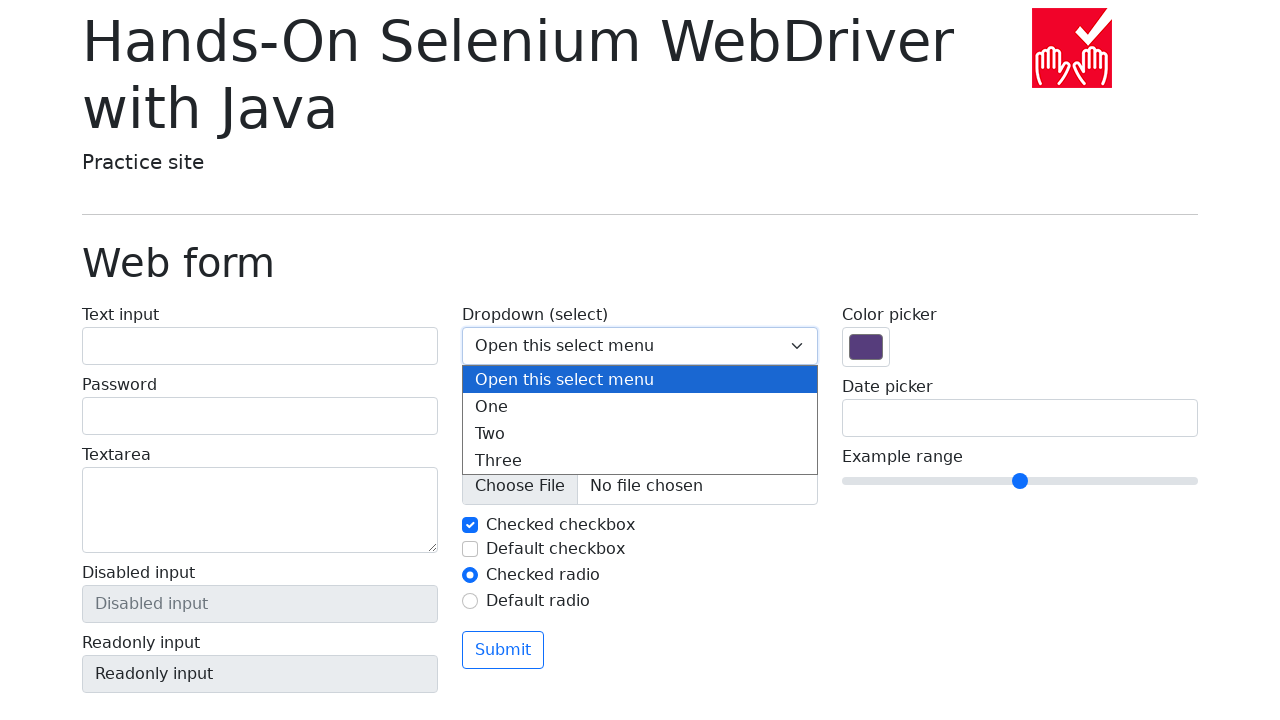

Selected option '2' from the dropdown on select[name='my-select']
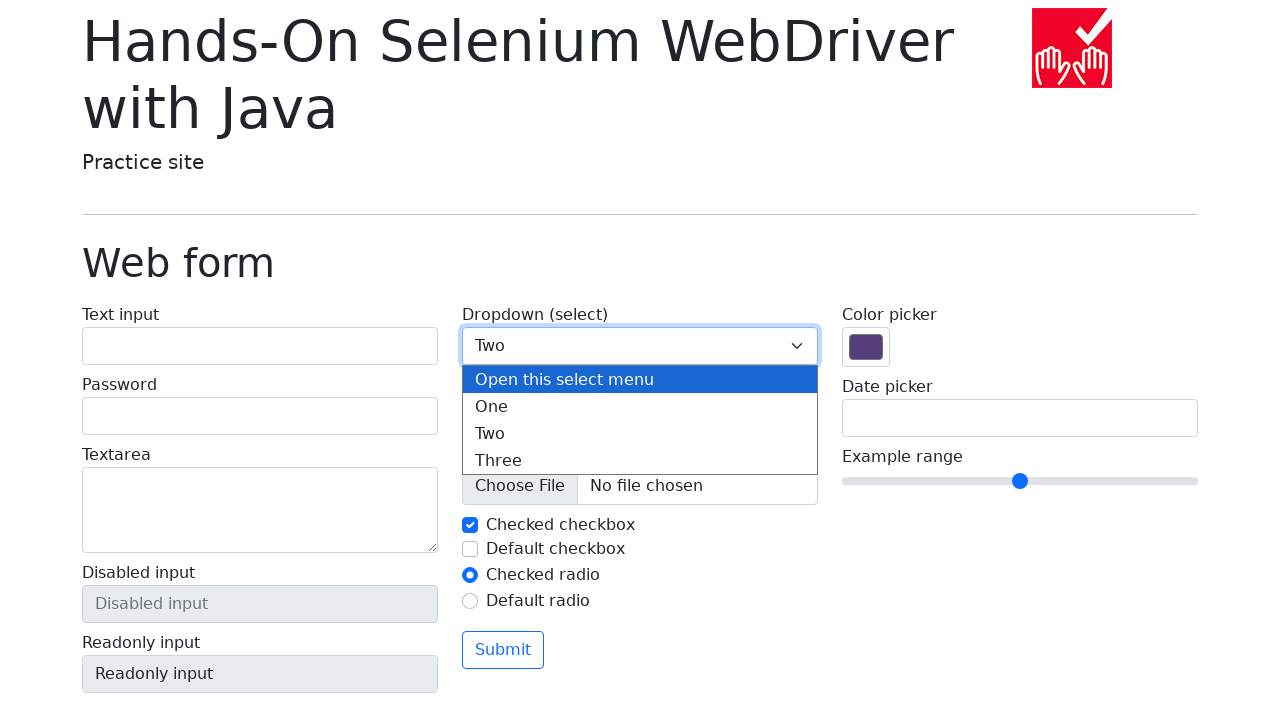

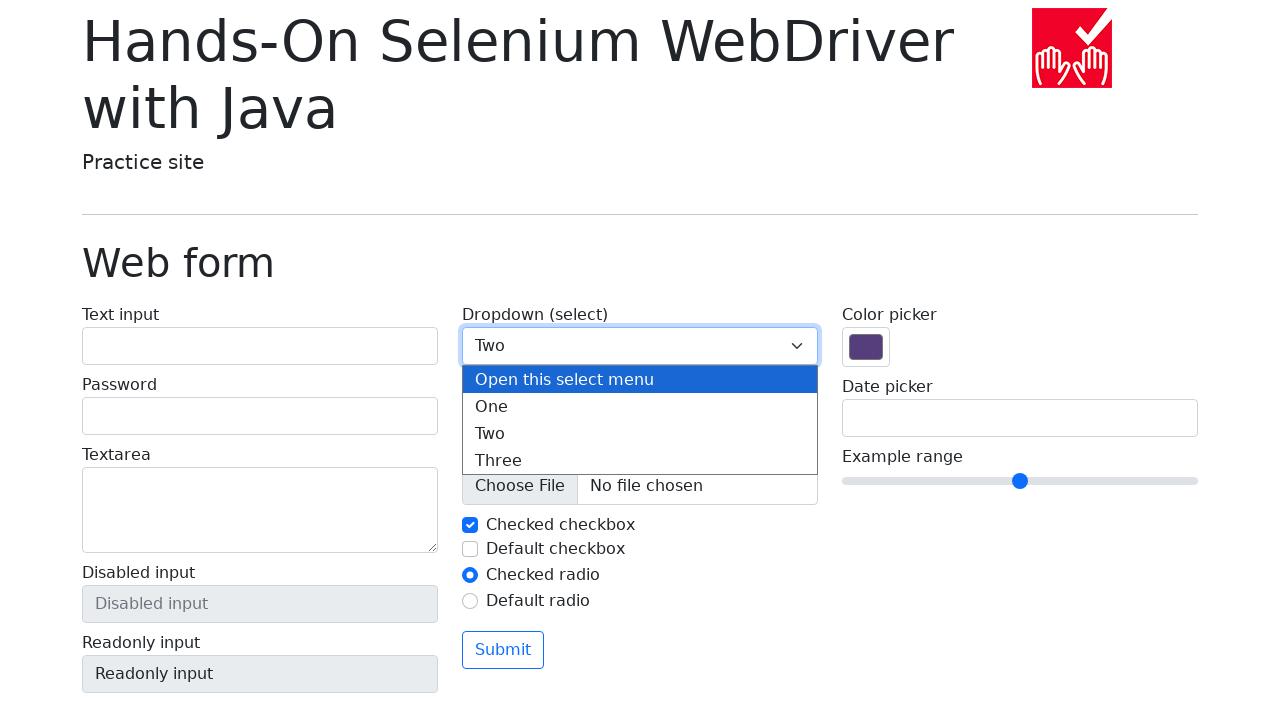